Tests JavaScript alert handling on demoqa.com by clicking buttons that trigger alerts and accepting them, then verifying the confirm dialog result text.

Starting URL: https://demoqa.com/alerts

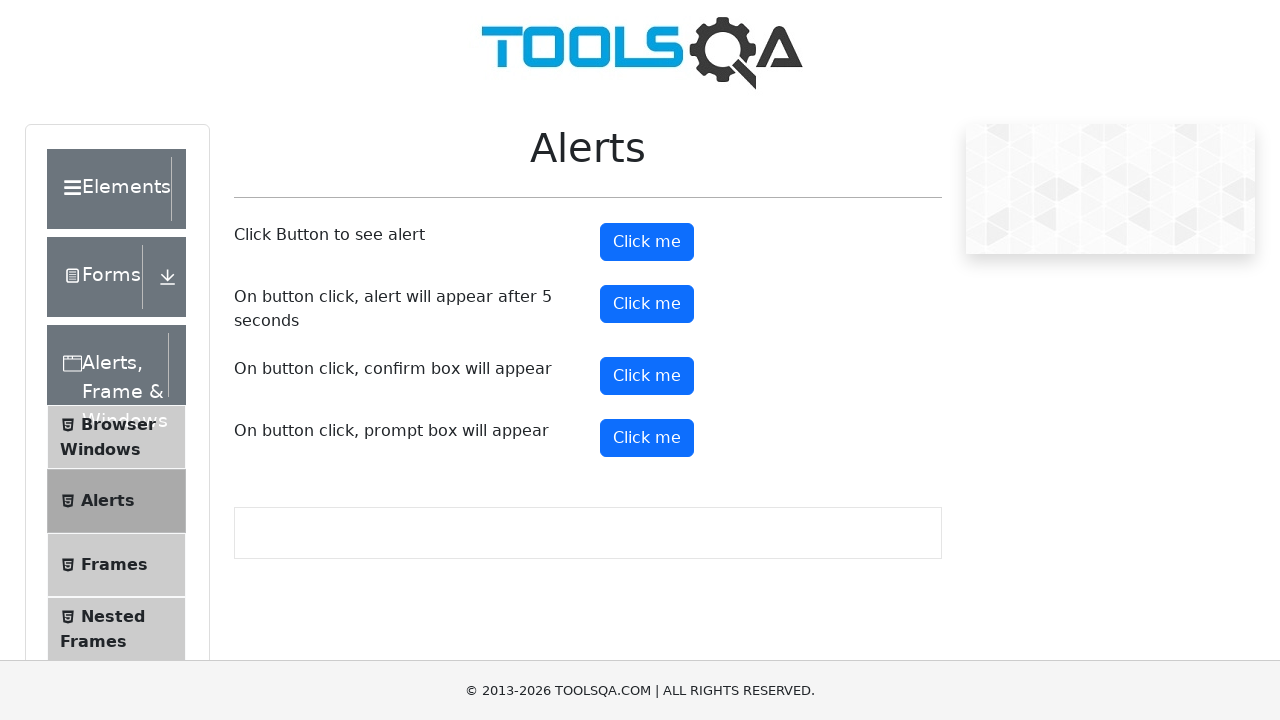

Clicked the alert button to trigger first alert at (647, 242) on button#alertButton
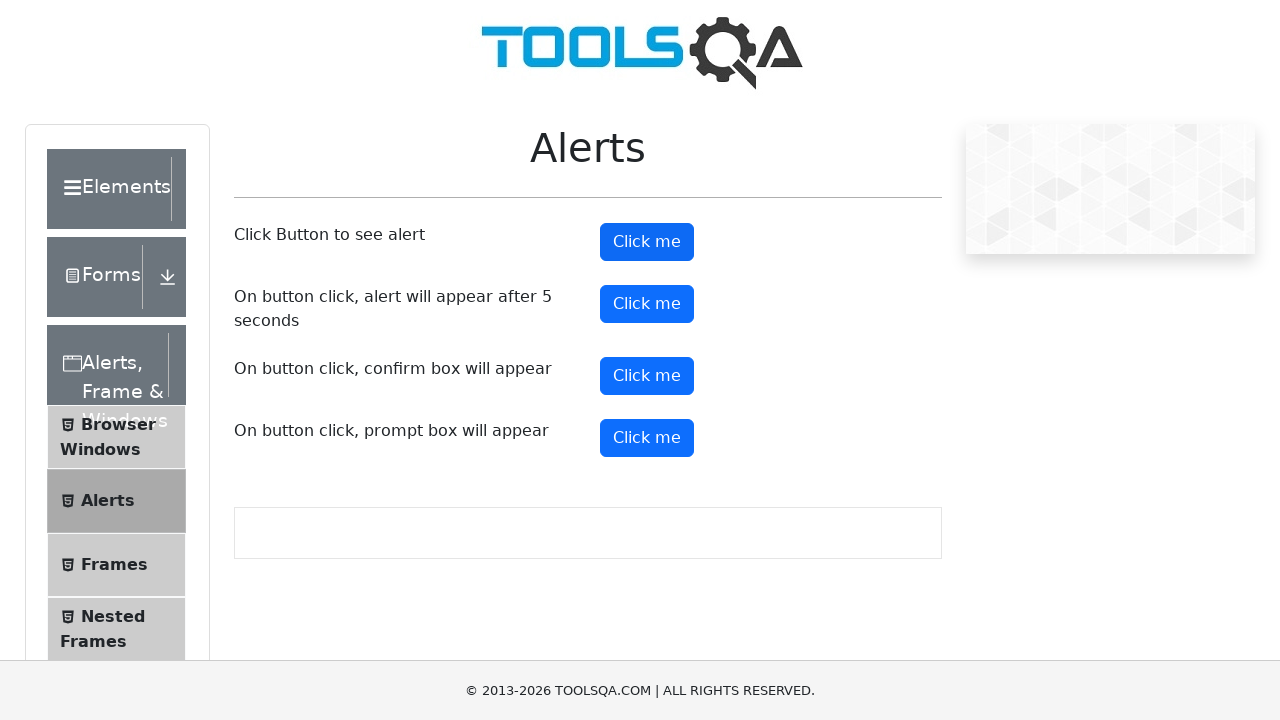

Set up dialog handler to accept alerts
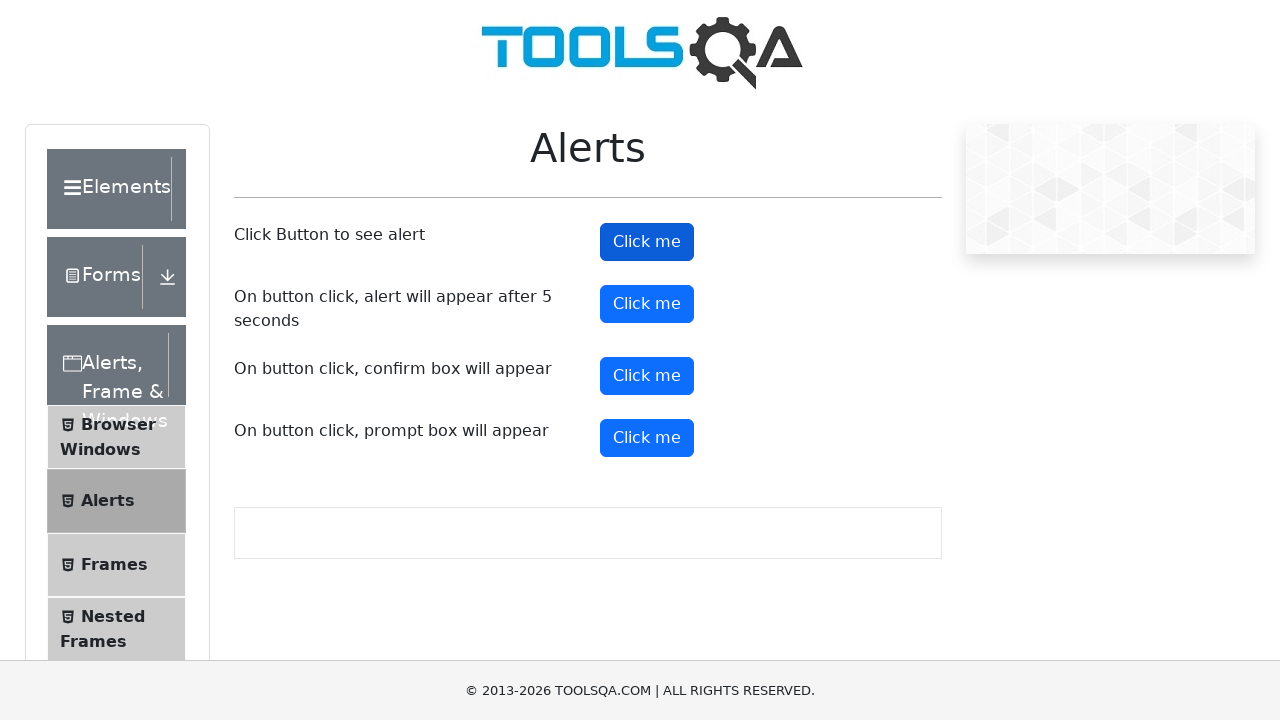

Waited 1 second for alert to be processed
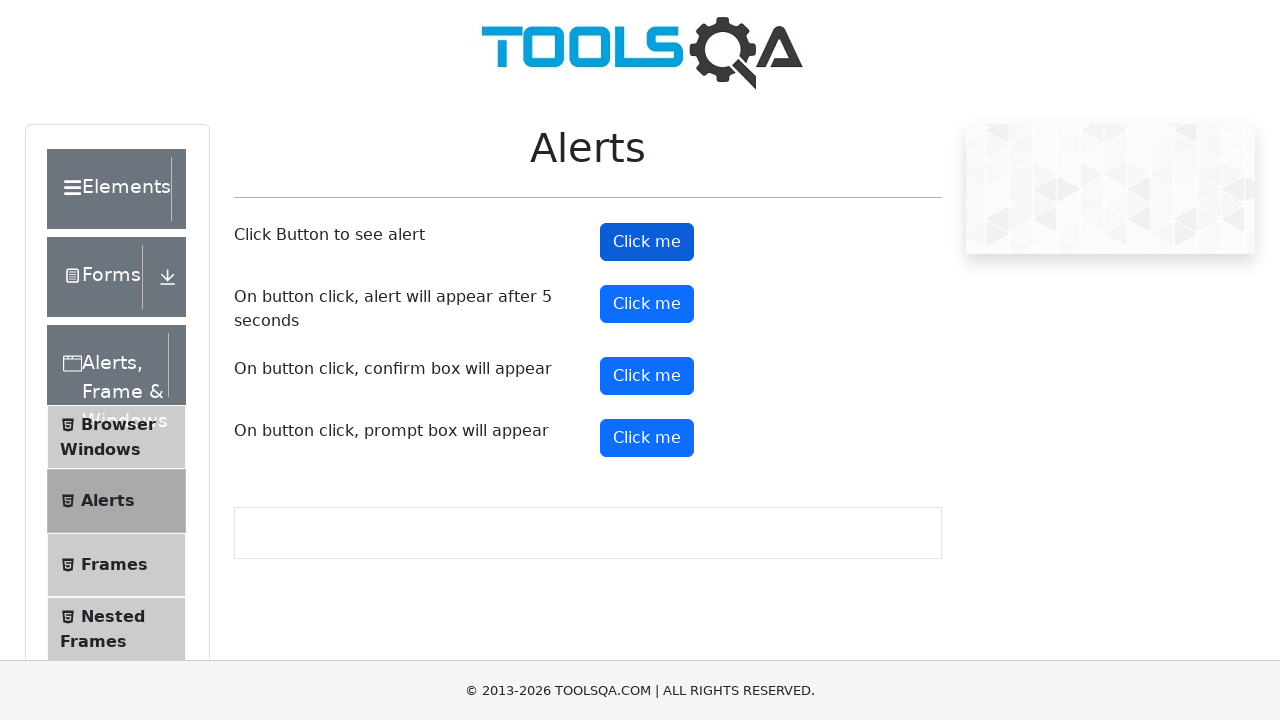

Clicked the confirm button to trigger confirm dialog at (647, 376) on #confirmButton
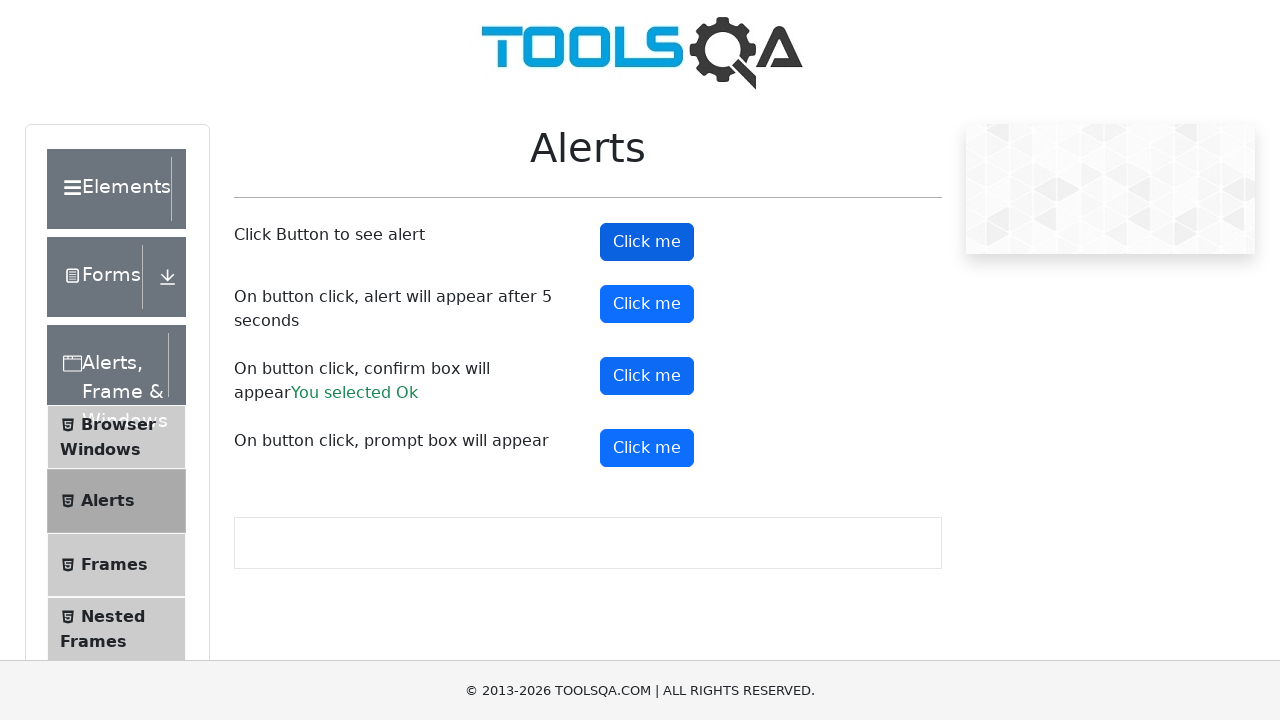

Confirm result element appeared on the page
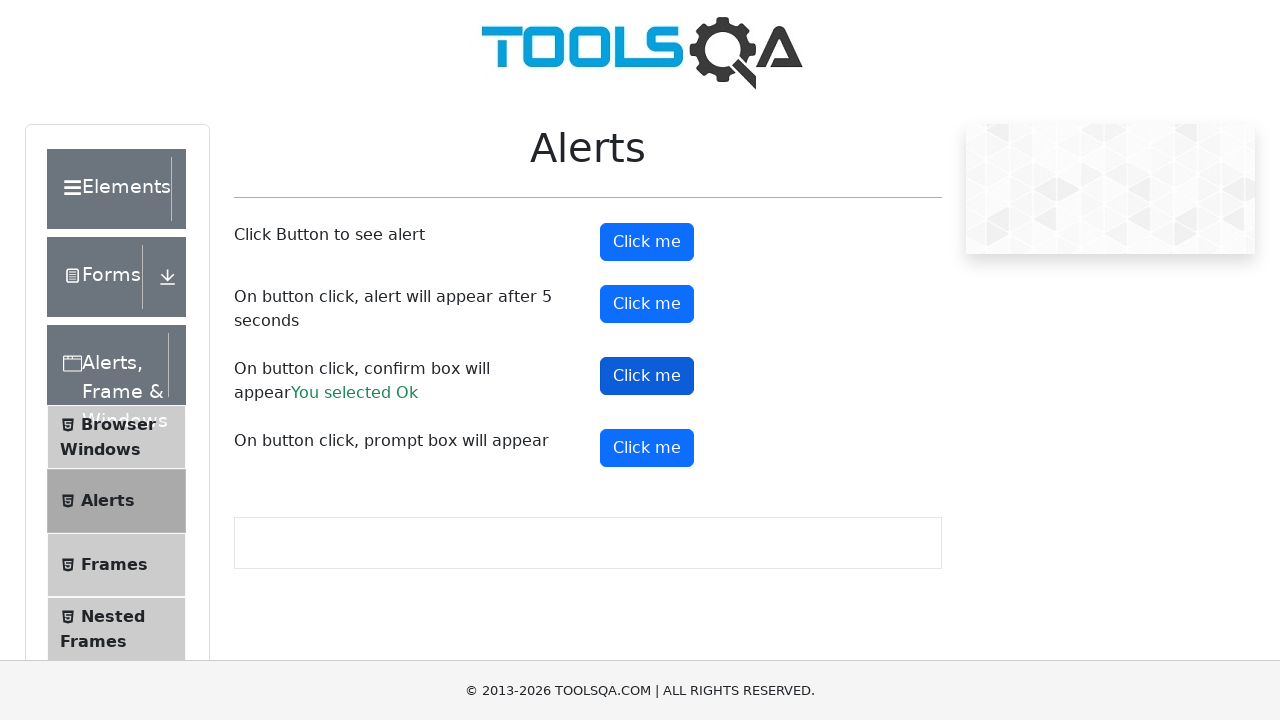

Retrieved confirm result text: You selected Ok
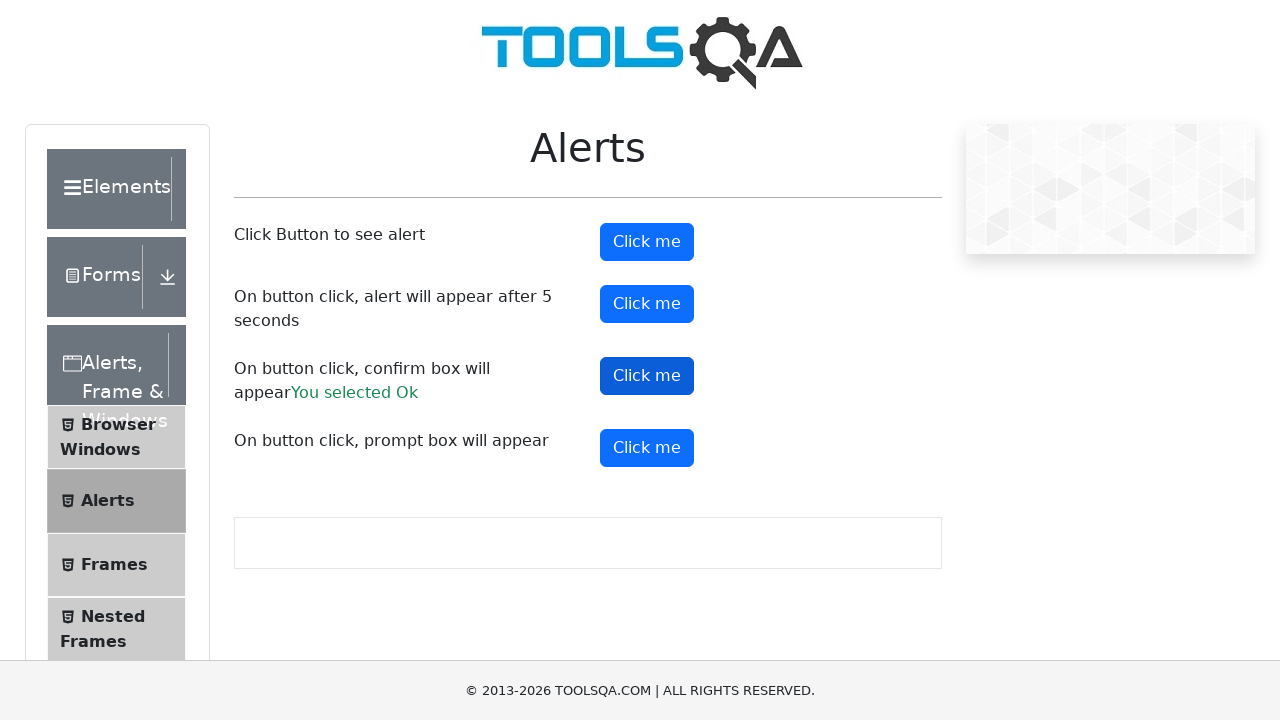

Printed confirm result text: You selected Ok
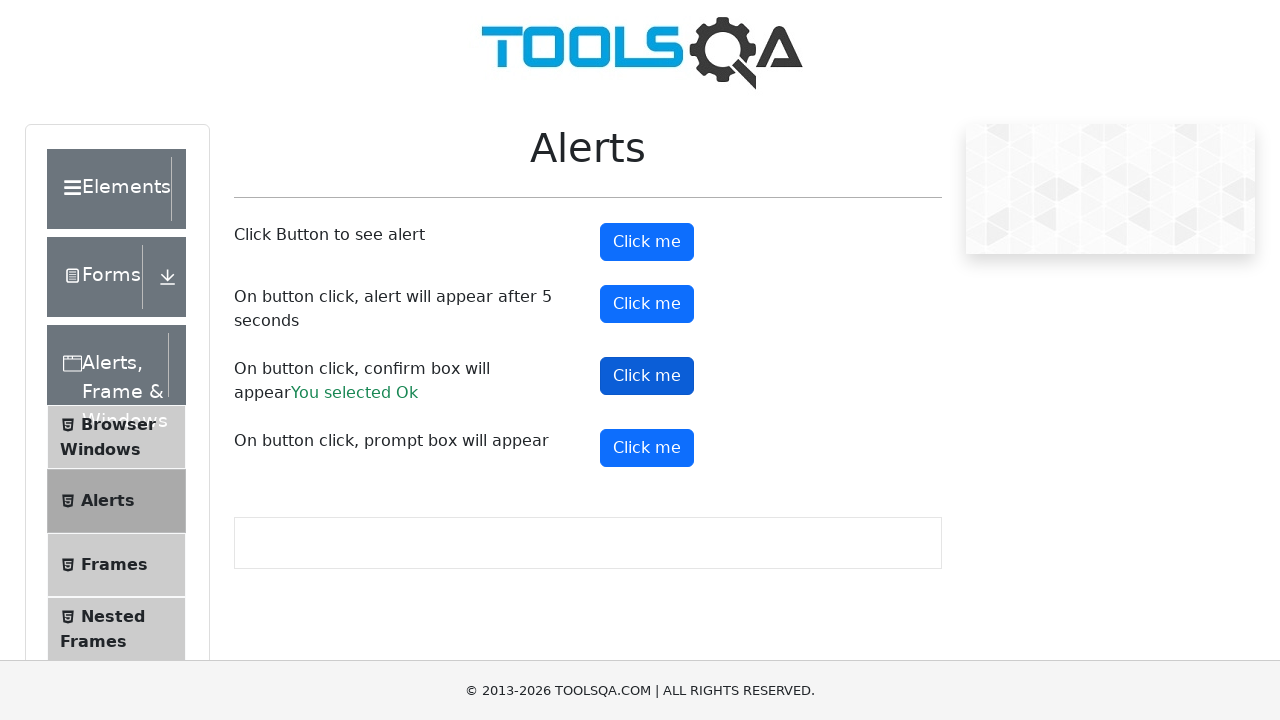

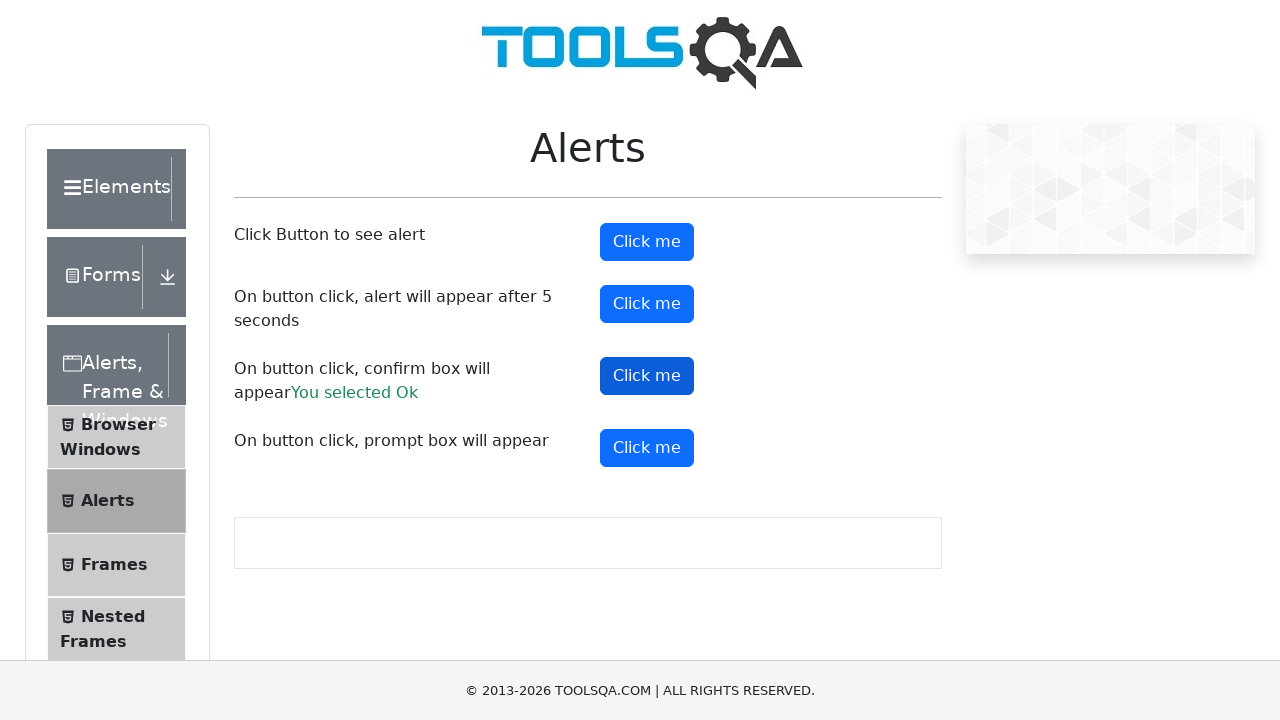